Navigates to Flipkart homepage and loads the page

Starting URL: https://www.flipkart.com/

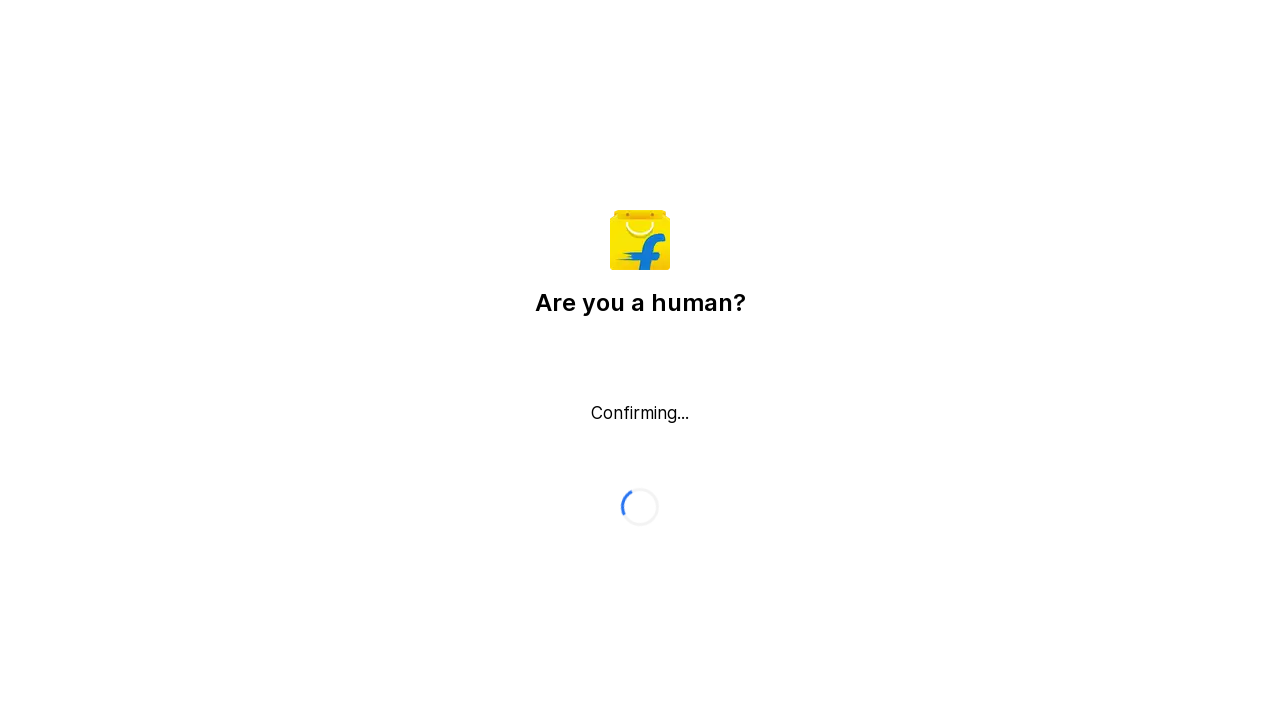

Flipkart homepage loaded - DOM content ready
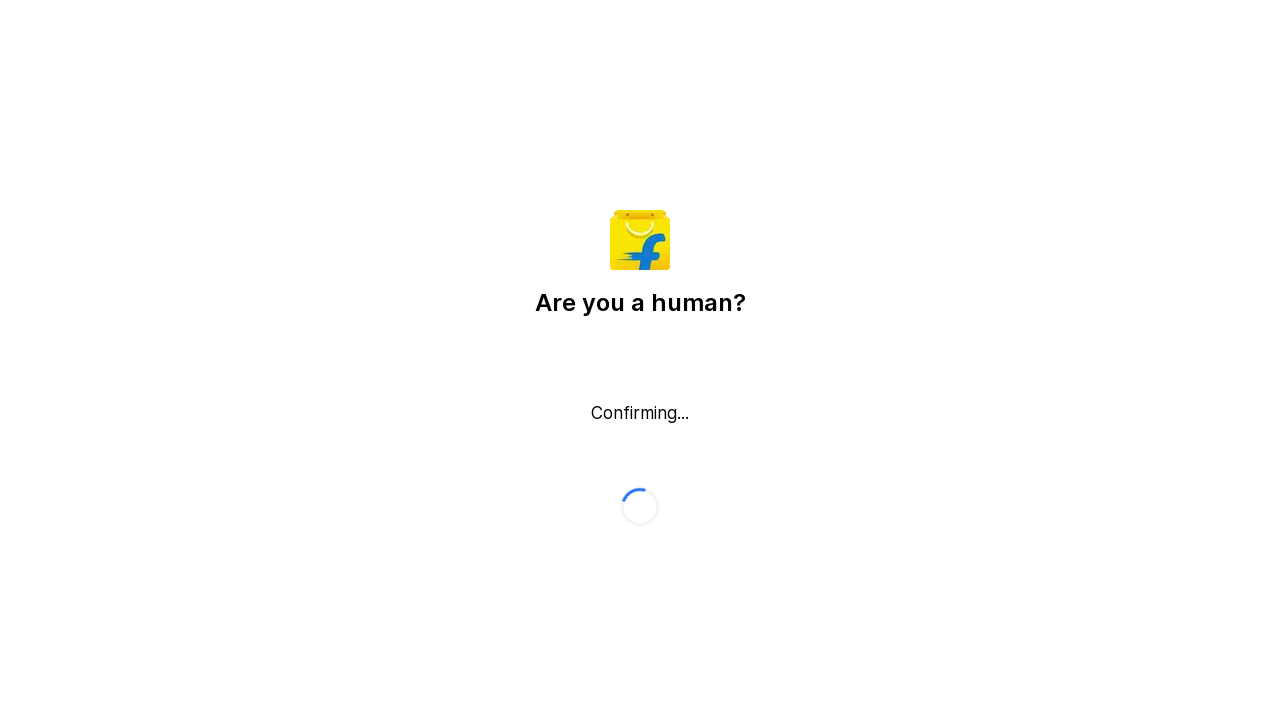

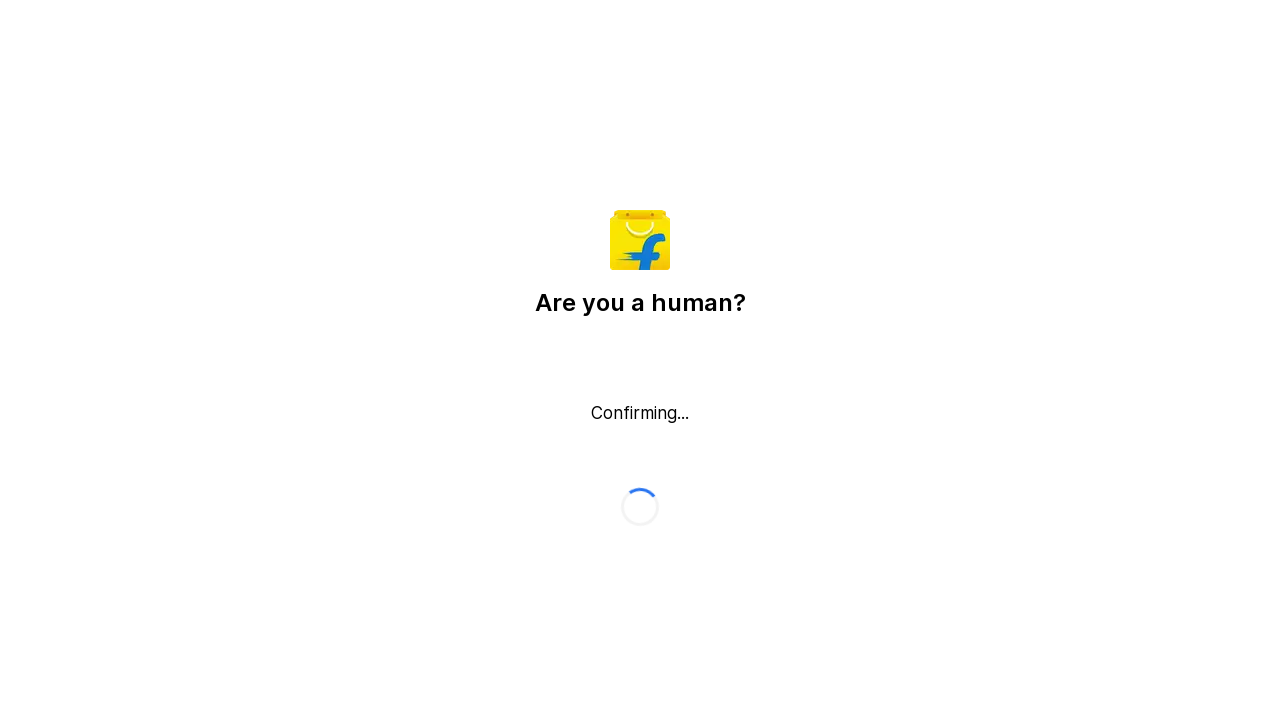